Tests finding a link by its calculated text value, clicking it, then filling out a form with first name, last name, city, and country fields before submitting.

Starting URL: http://suninjuly.github.io/find_link_text

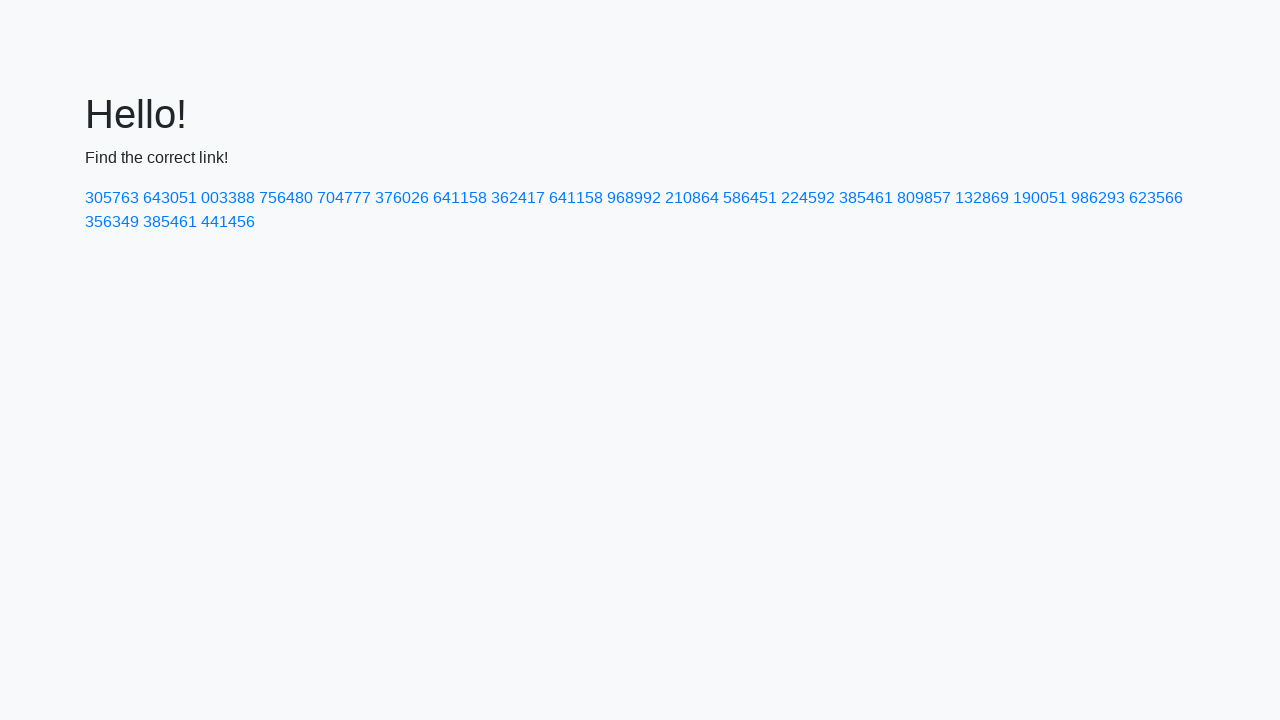

Clicked link with calculated text value 224592 at (808, 198) on a:text('224592')
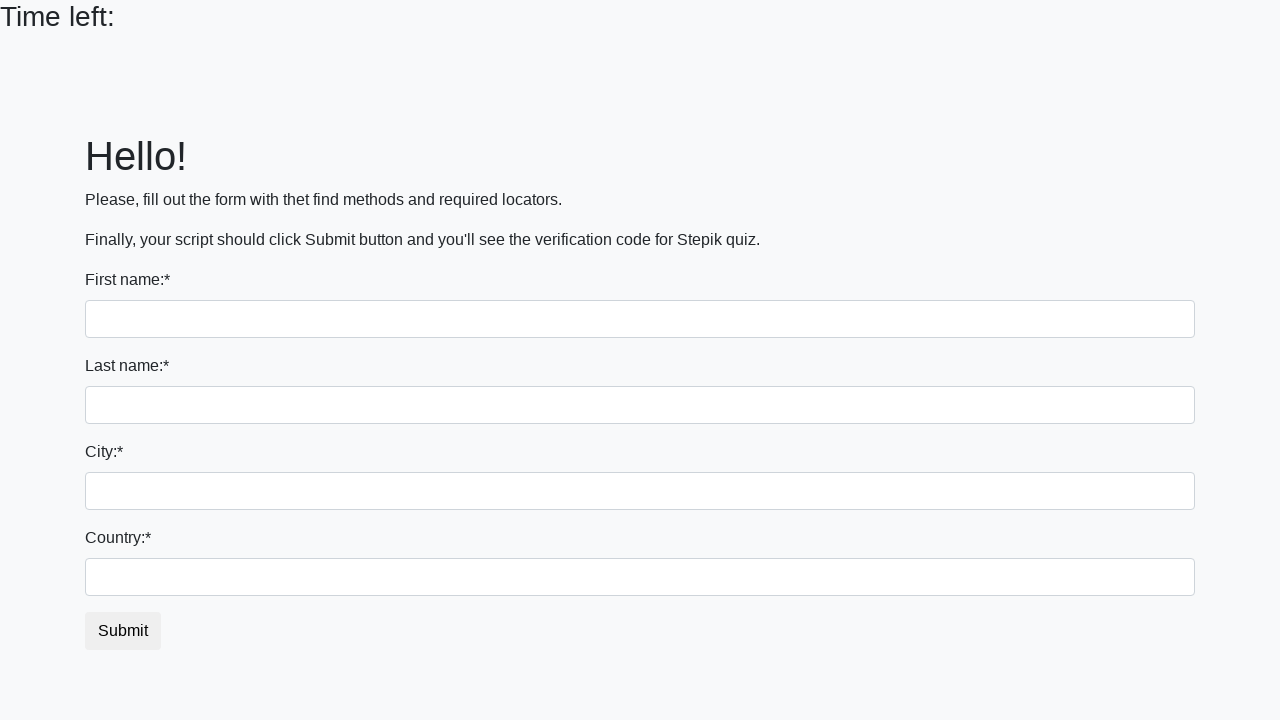

Filled first name field with 'Ivan' on input
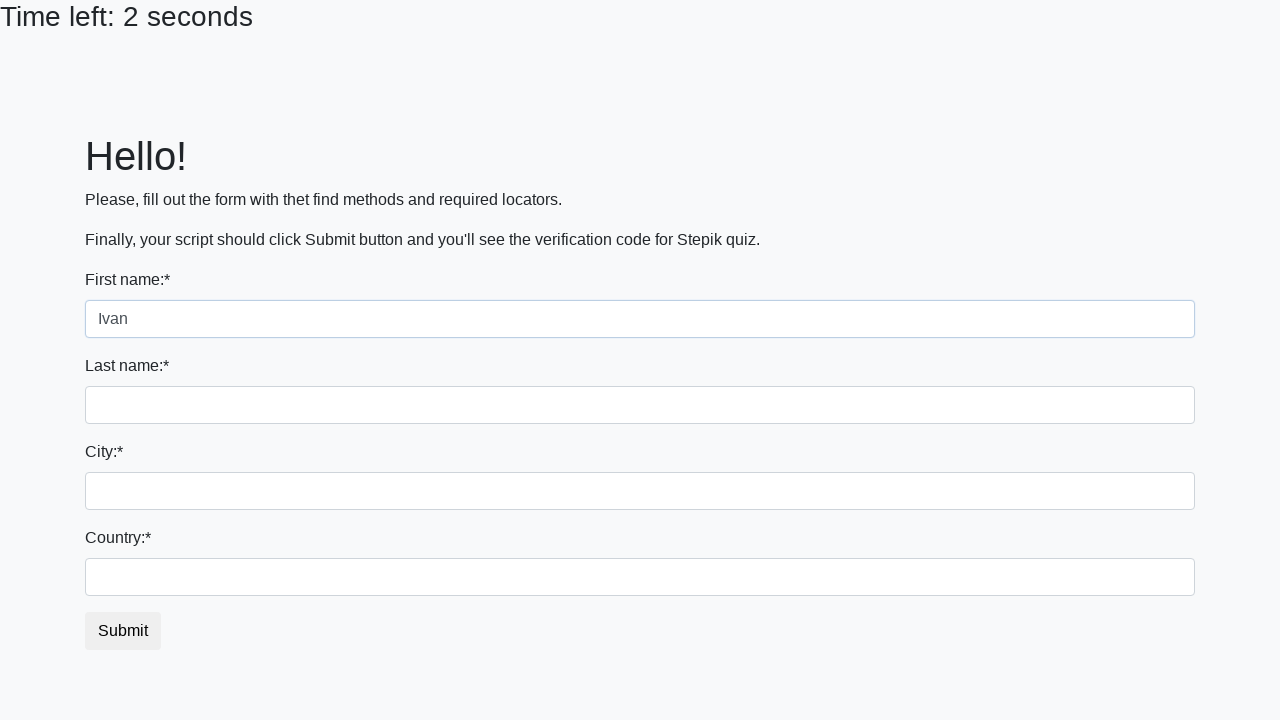

Filled last name field with 'Petrov' on input[name='last_name']
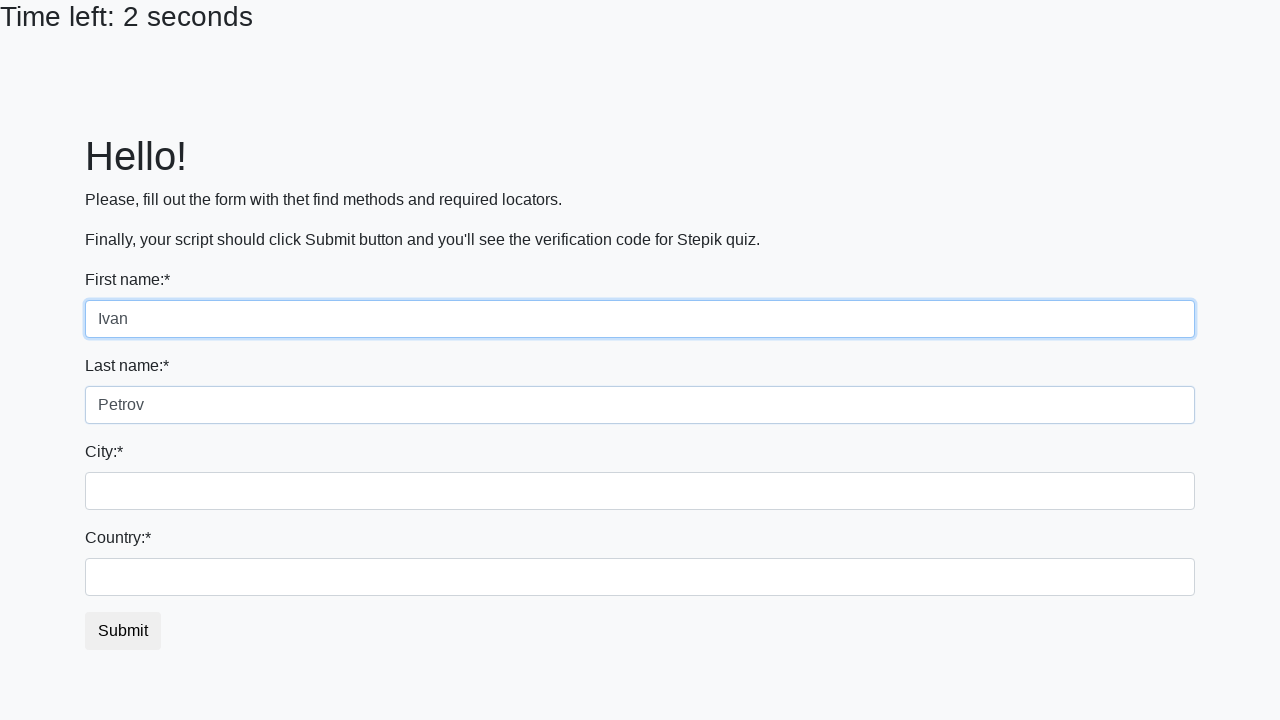

Filled city field with 'Smolensk' on .city
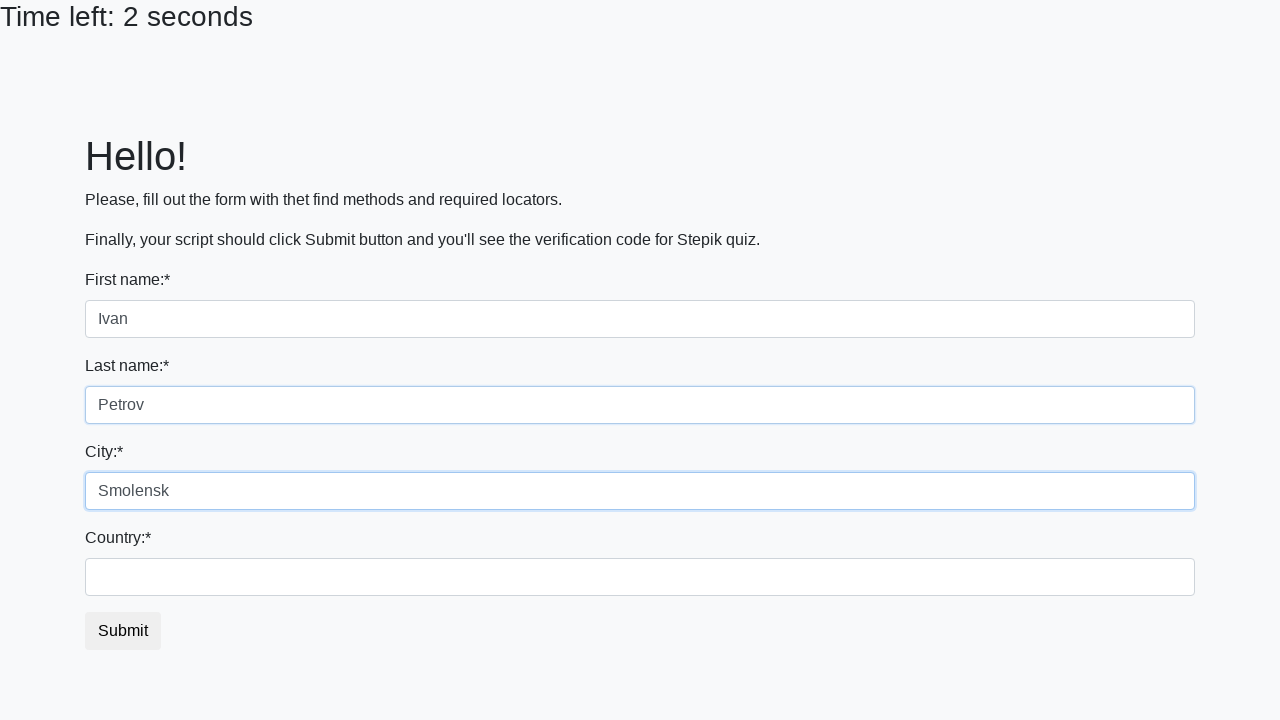

Filled country field with 'Russia' on #country
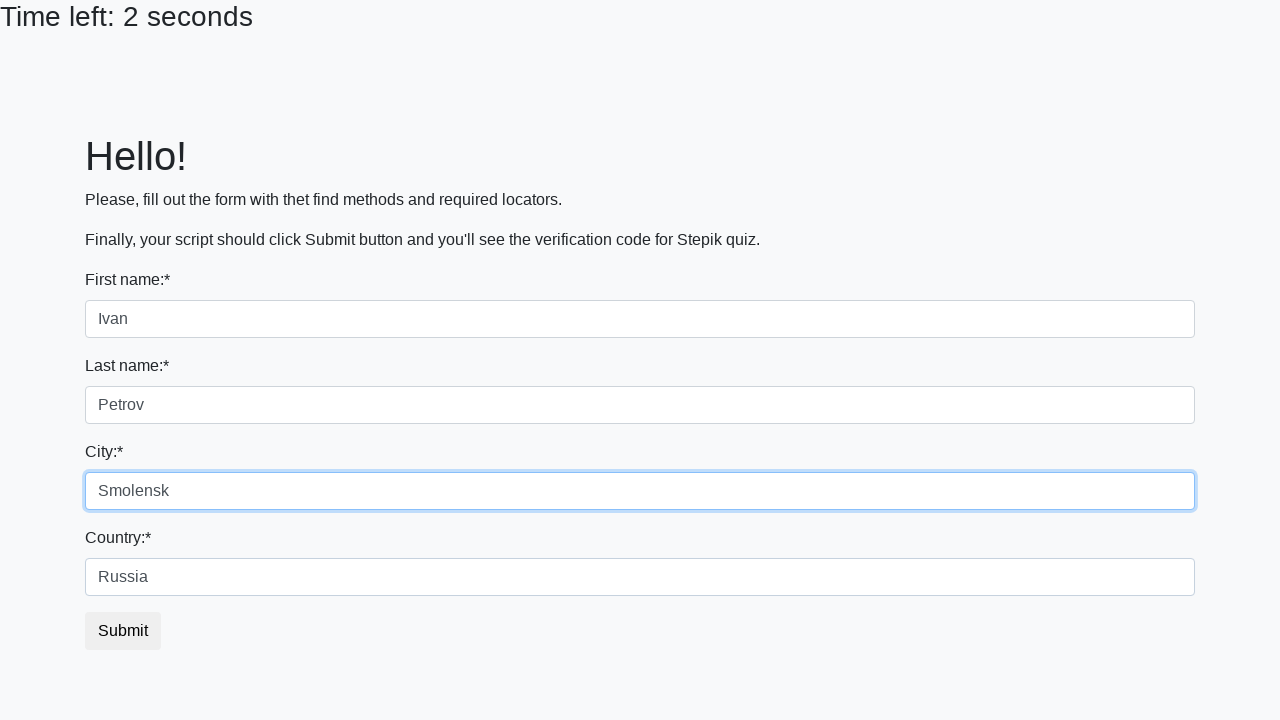

Clicked submit button to complete form submission at (123, 631) on button.btn
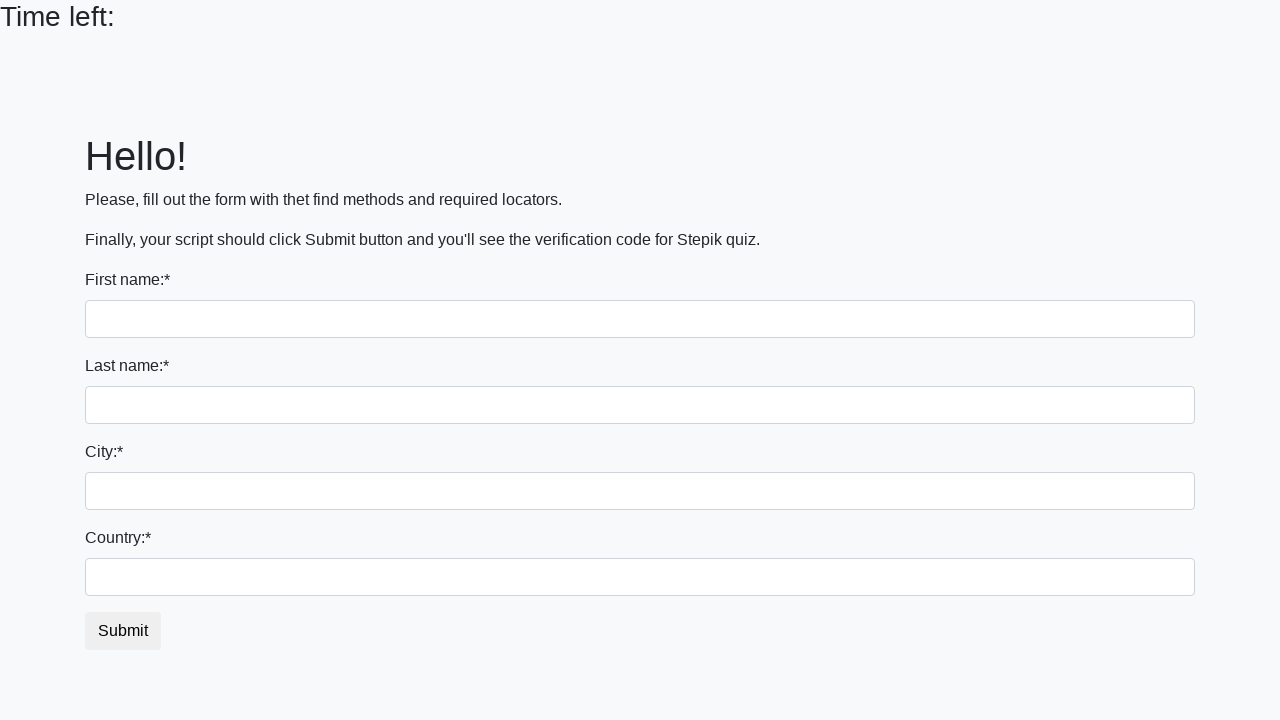

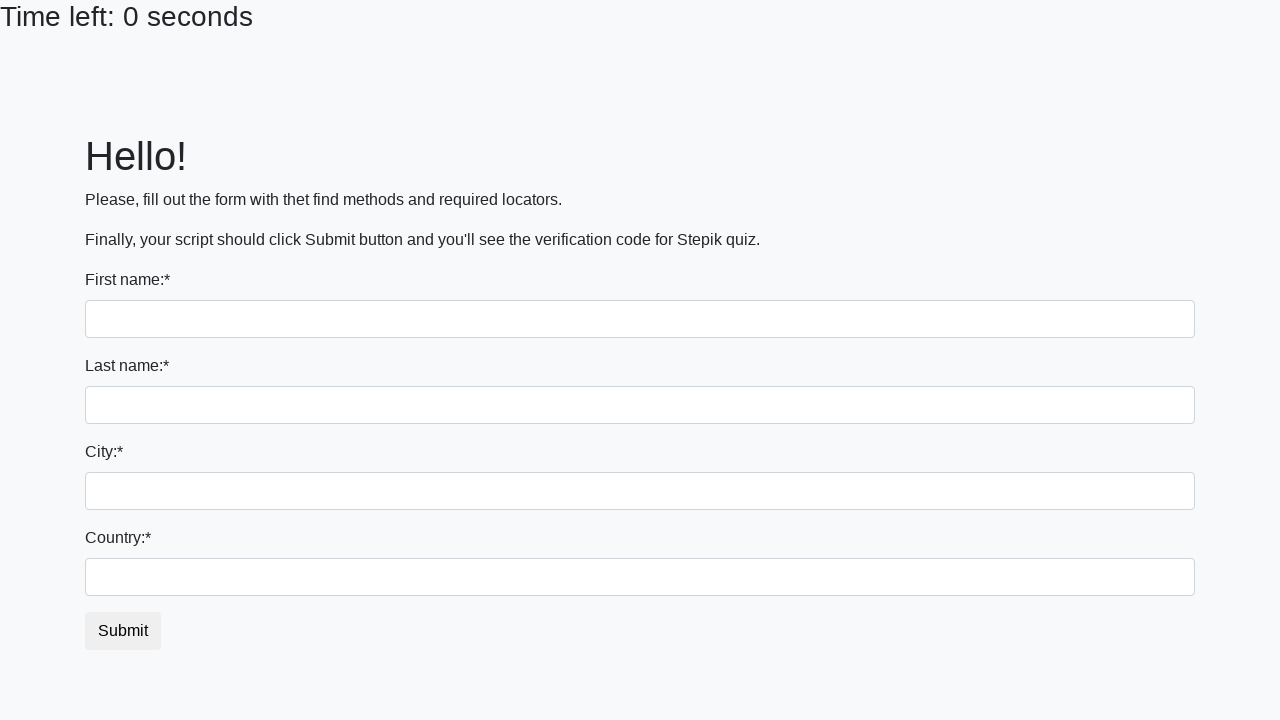